Verifies the initial state of checkboxes on the form without performing any actions

Starting URL: https://echoecho.com/htmlforms09.htm

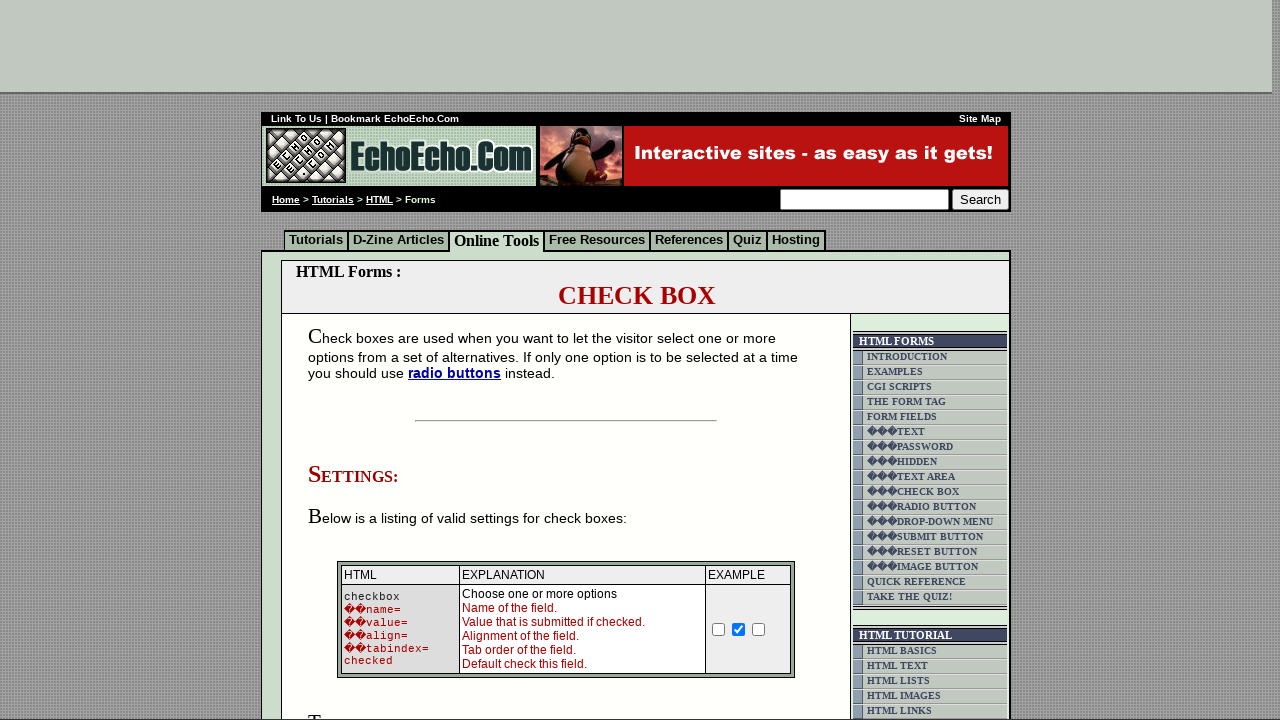

Navigated to the HTML forms checkbox test page
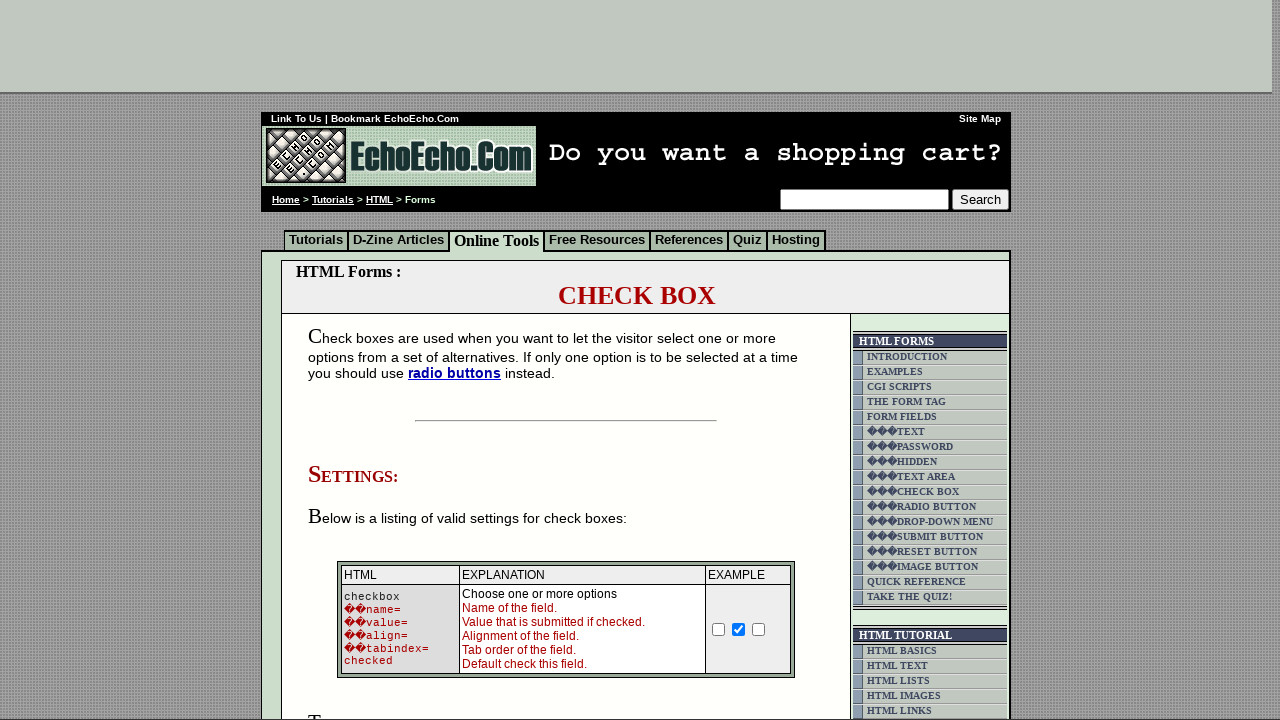

Located Milk checkbox element
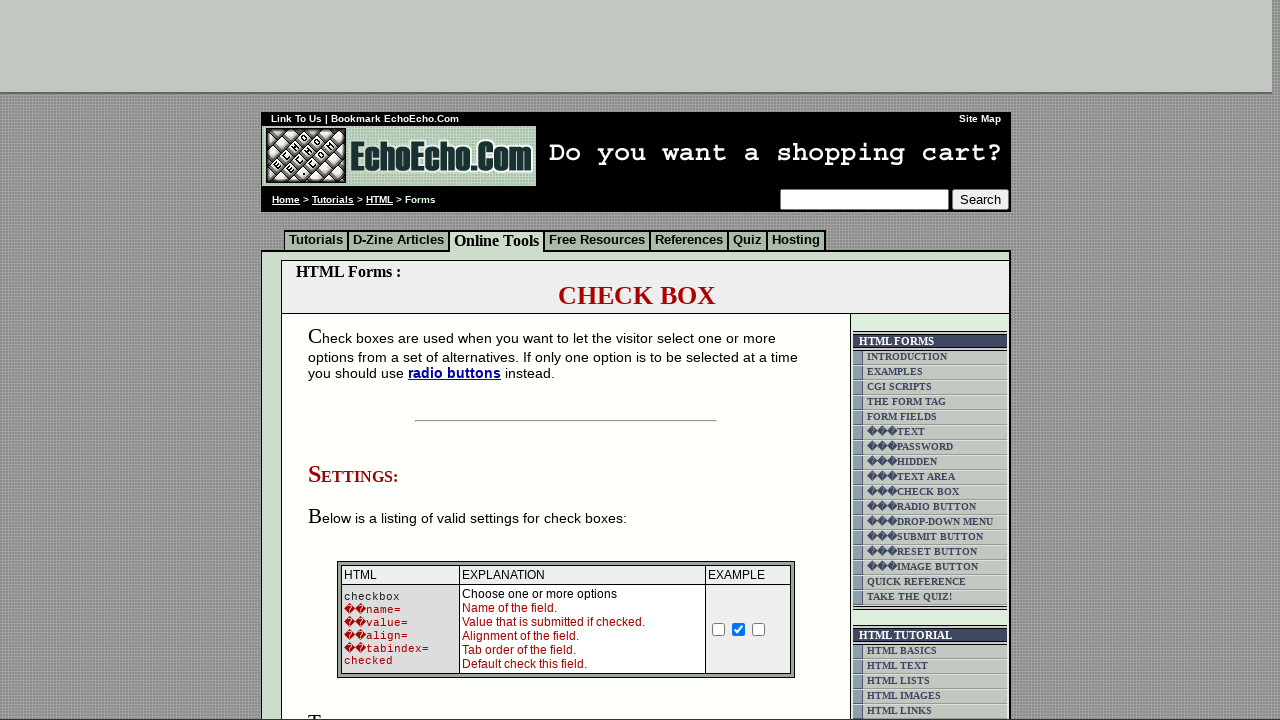

Located Butter checkbox element
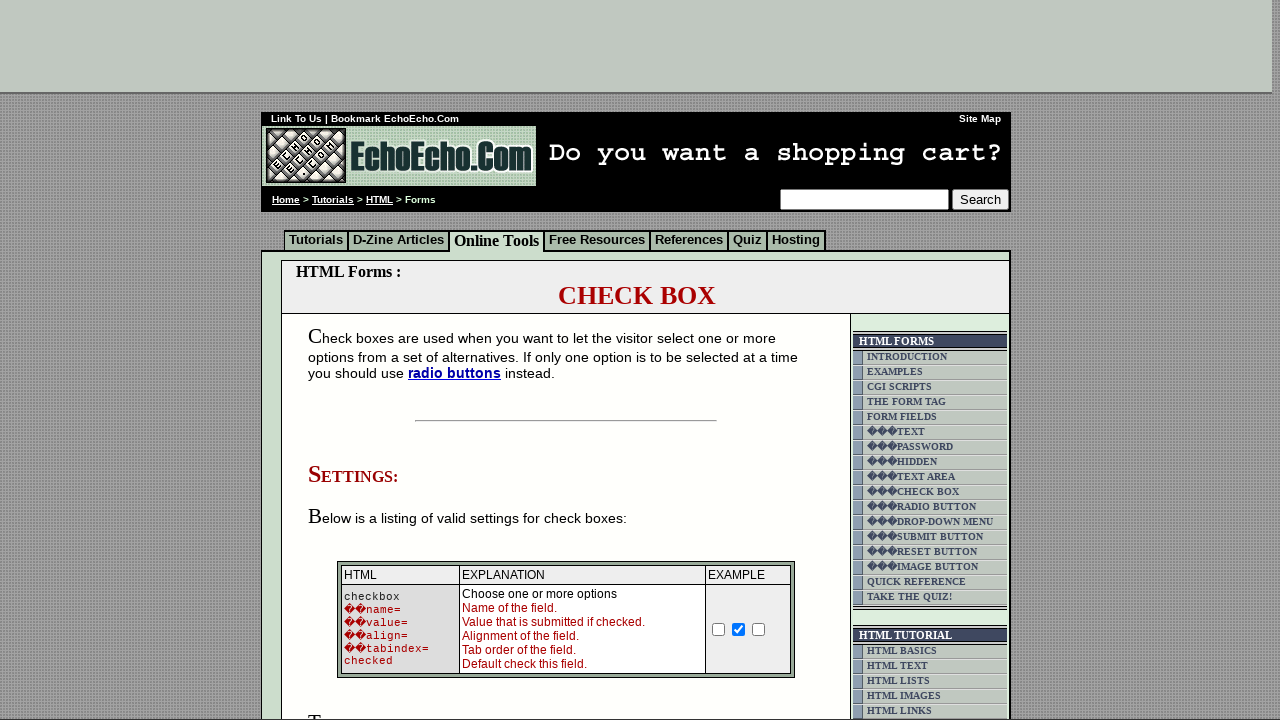

Located Cheese checkbox element
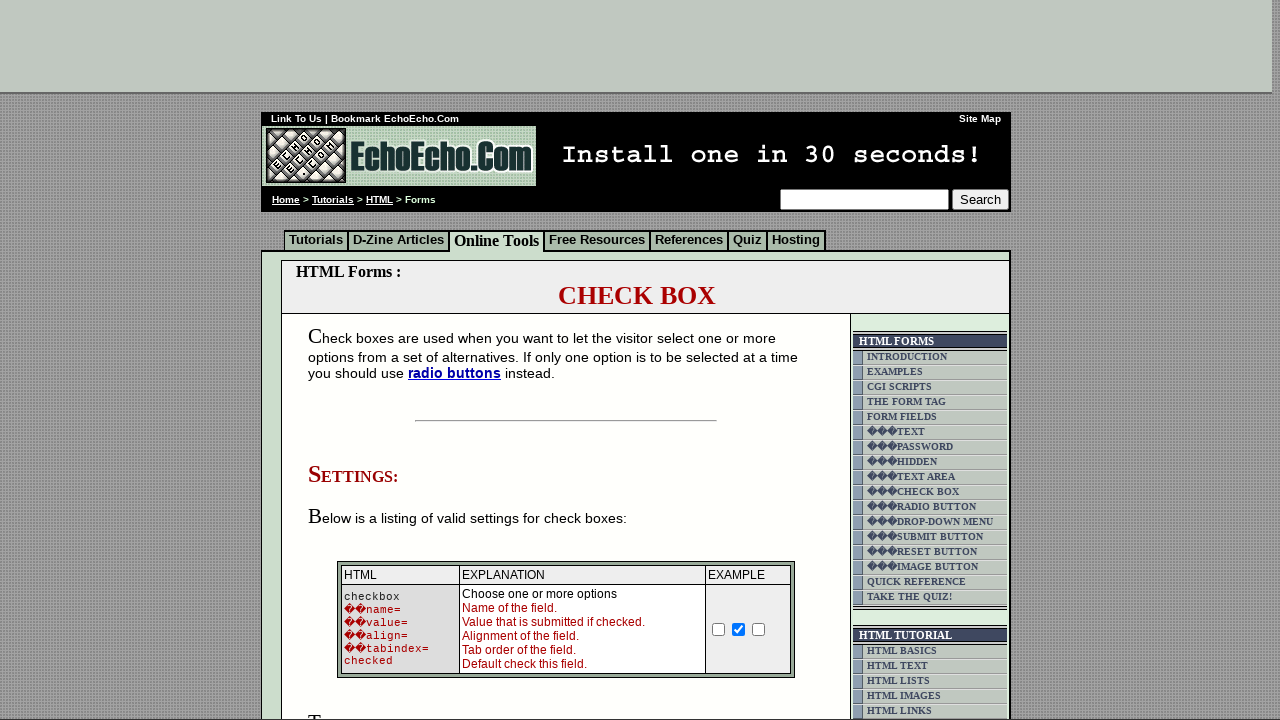

Verified that Milk checkbox is unchecked
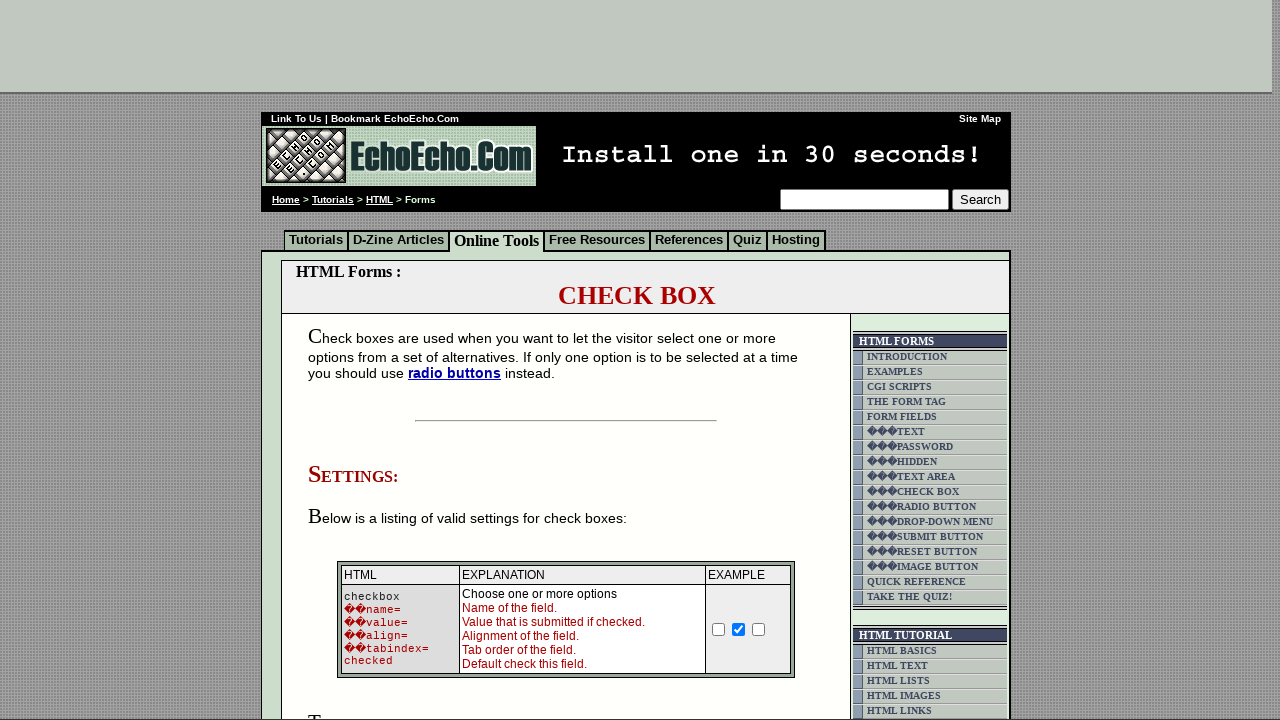

Verified that Butter checkbox is checked
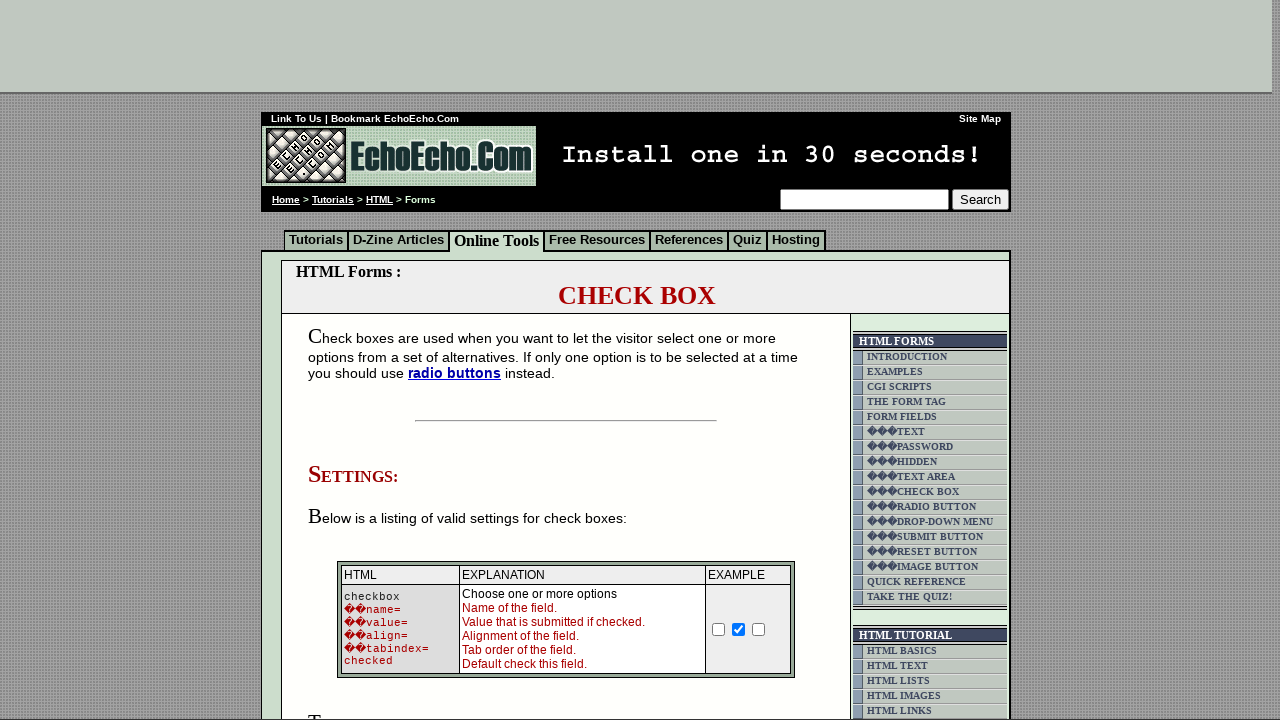

Verified that Cheese checkbox is unchecked
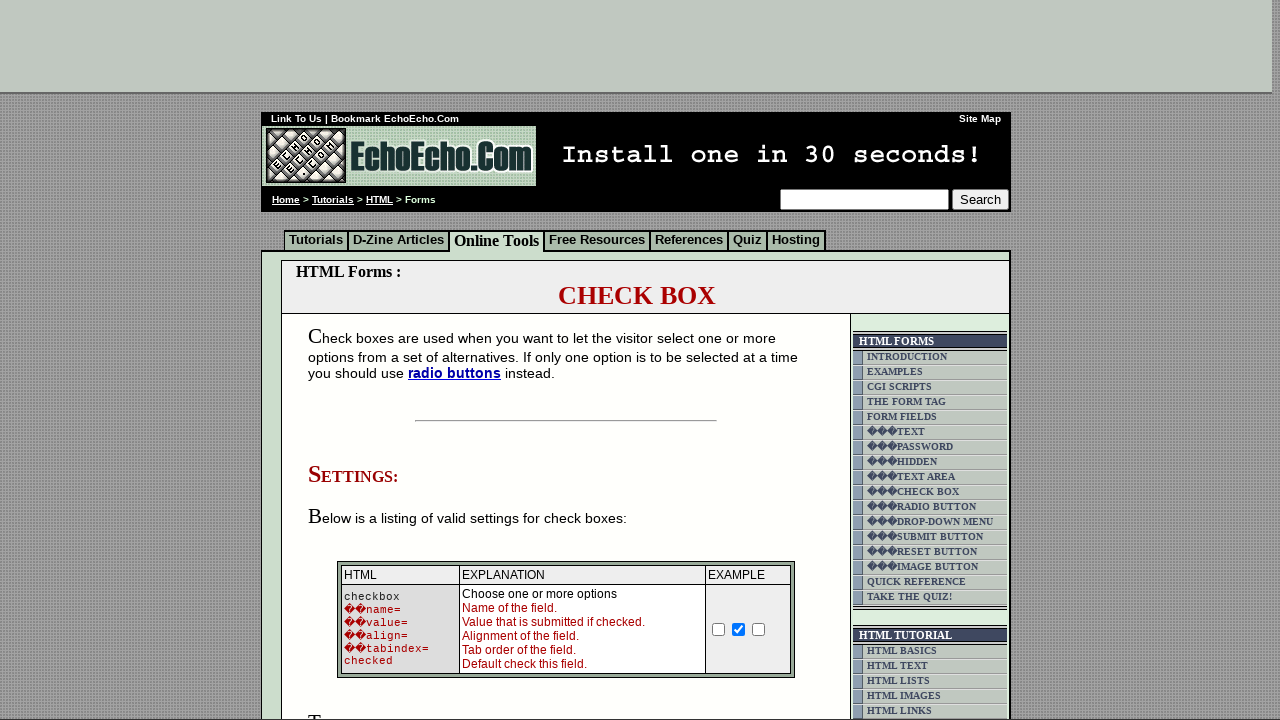

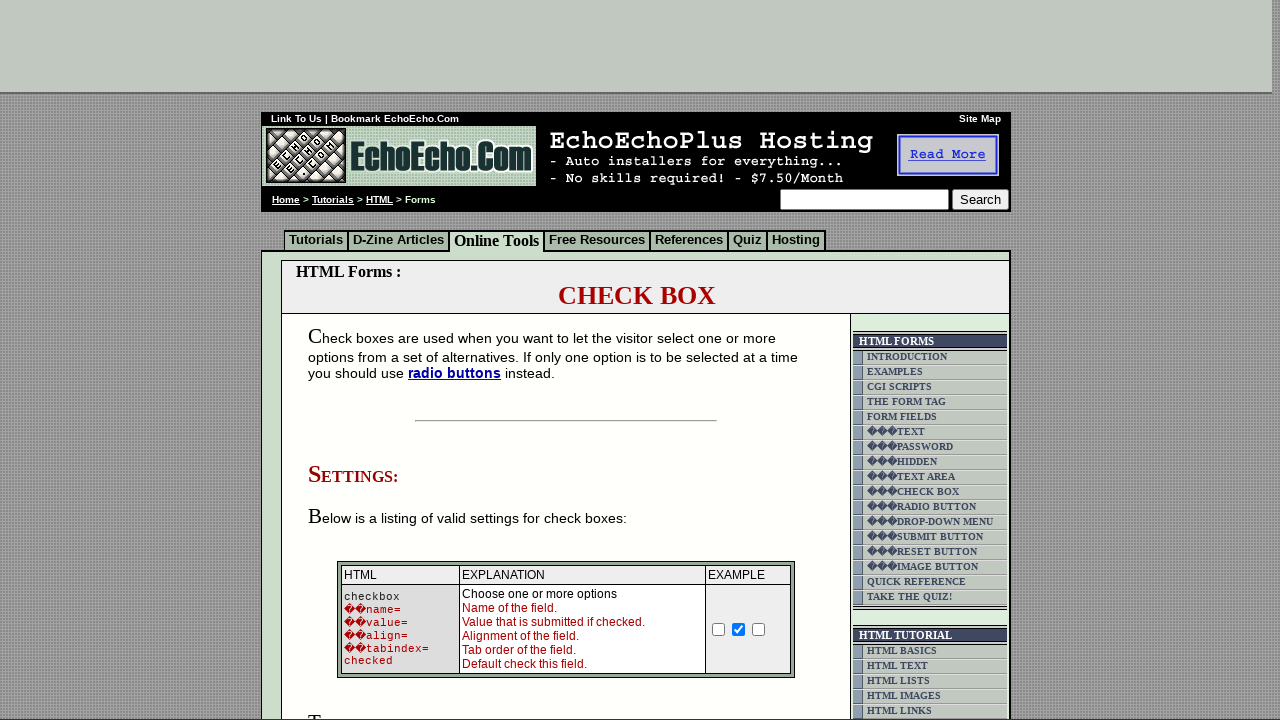